Tests a practice registration form by filling out personal details including name, email, gender, phone number, hobbies, address, and submitting the form.

Starting URL: https://demoqa.com/automation-practice-form

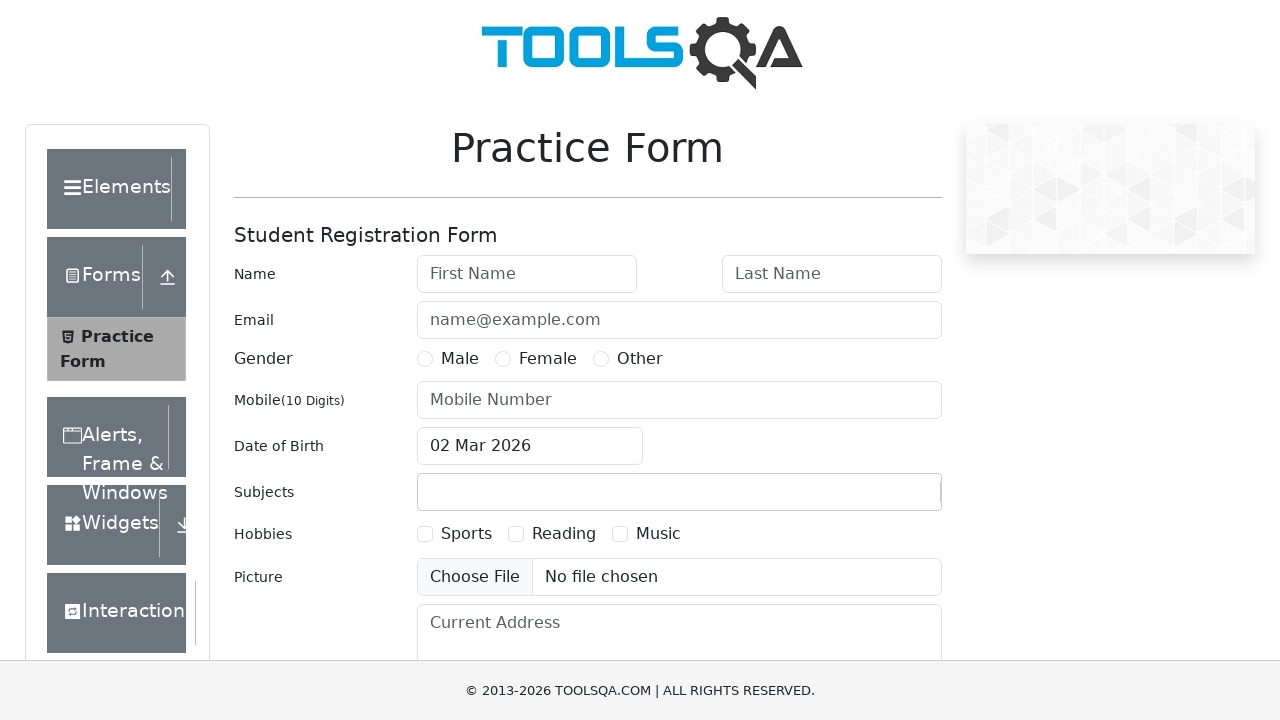

Filled first name field with 'Md Arif' on #firstName
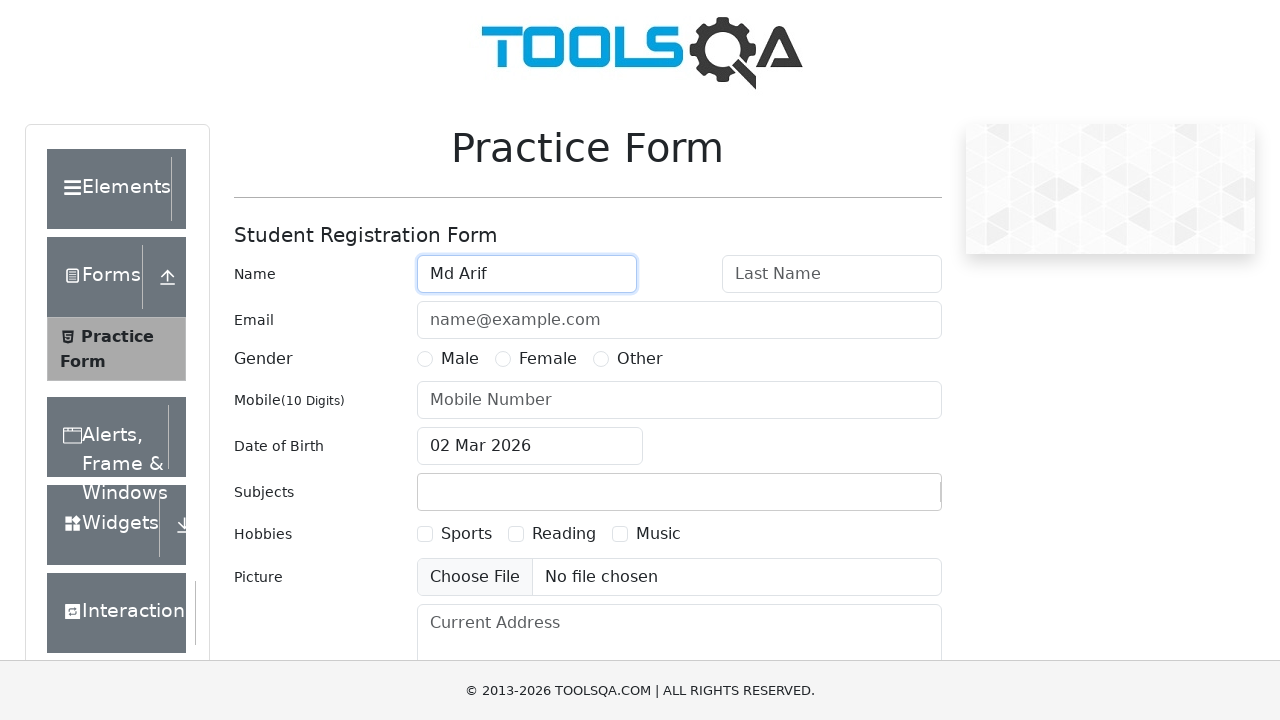

Filled last name field with 'Hussain' on #lastName
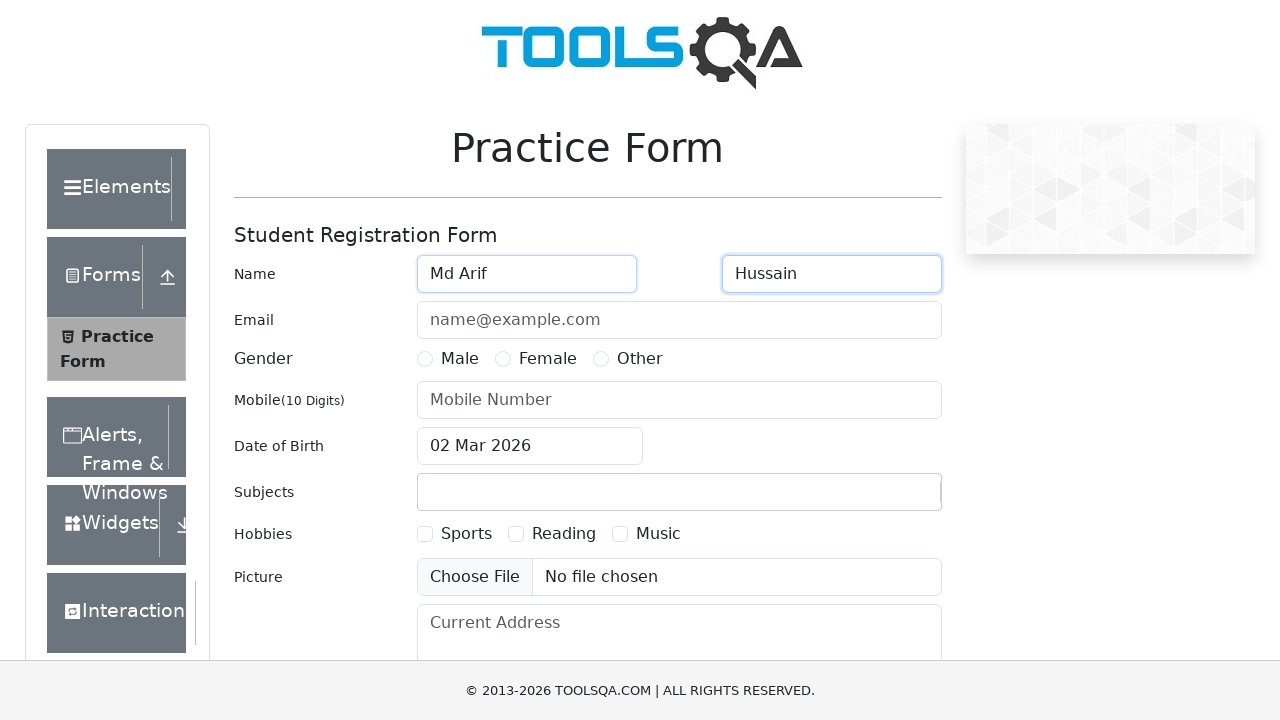

Filled email field with 'arifhussain668@gmail.com' on #userEmail
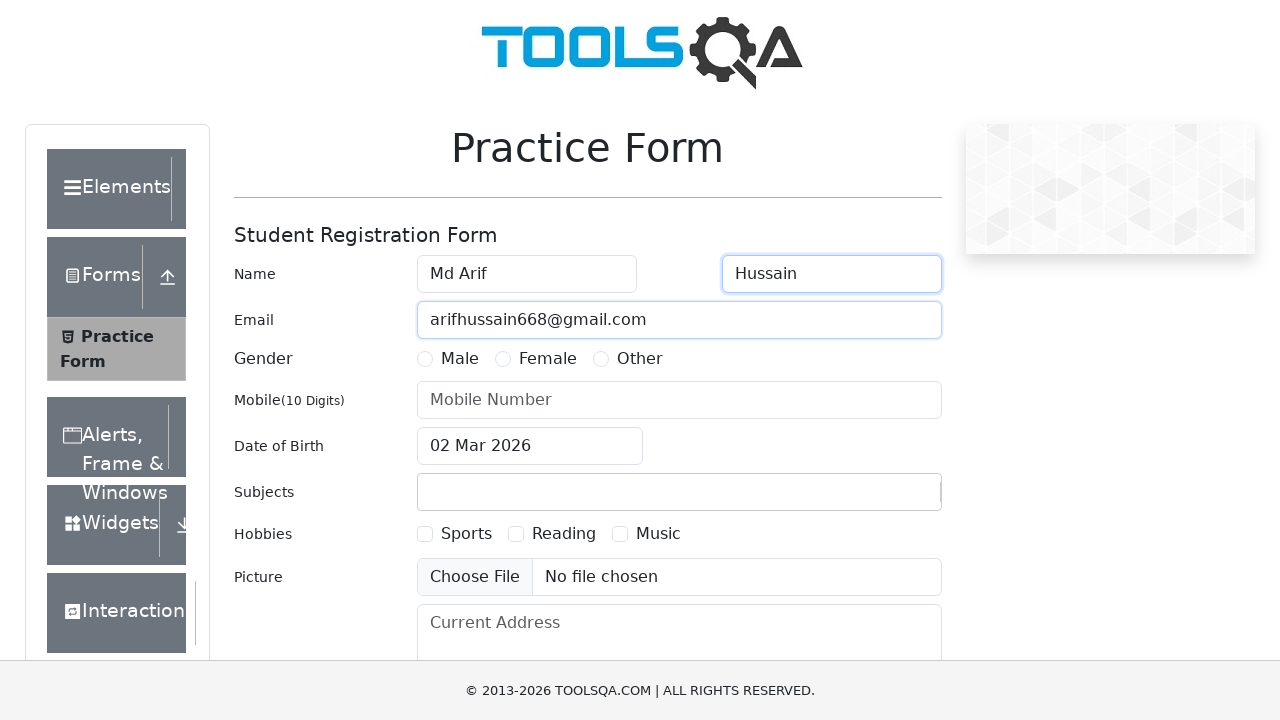

Selected gender as Male at (460, 359) on label[for='gender-radio-1']
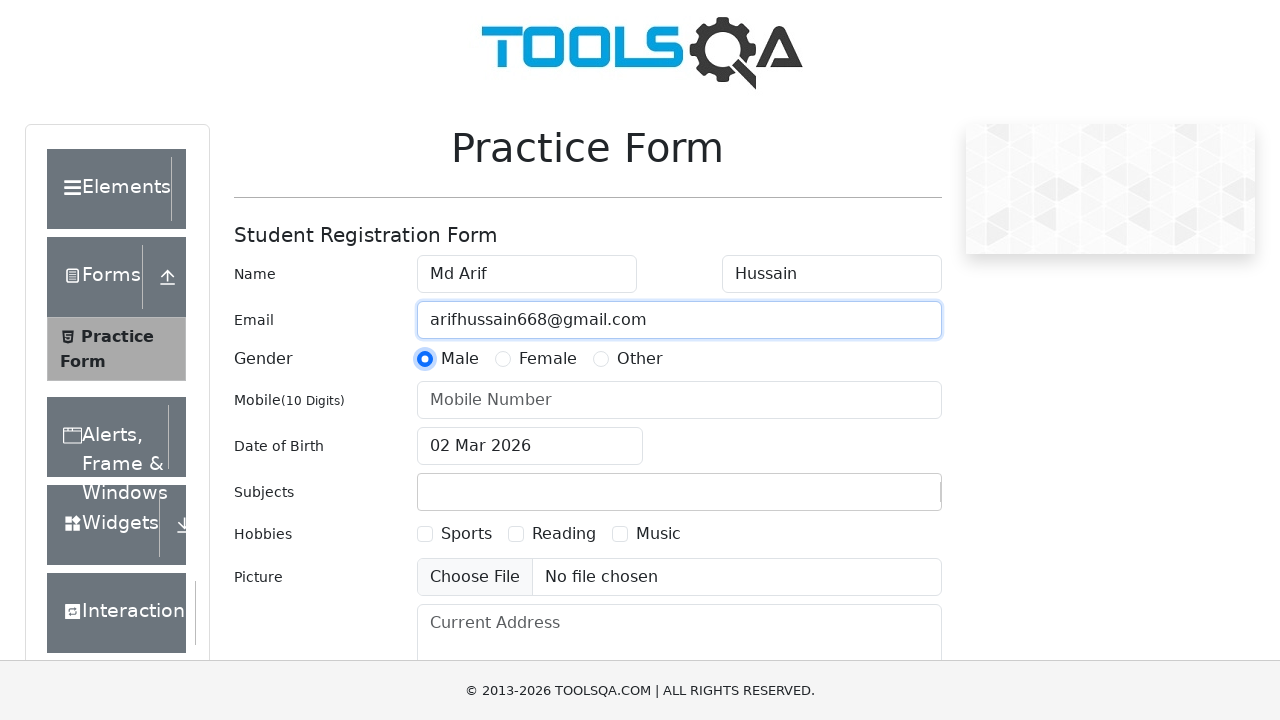

Filled phone number field with '7061120801' on #userNumber
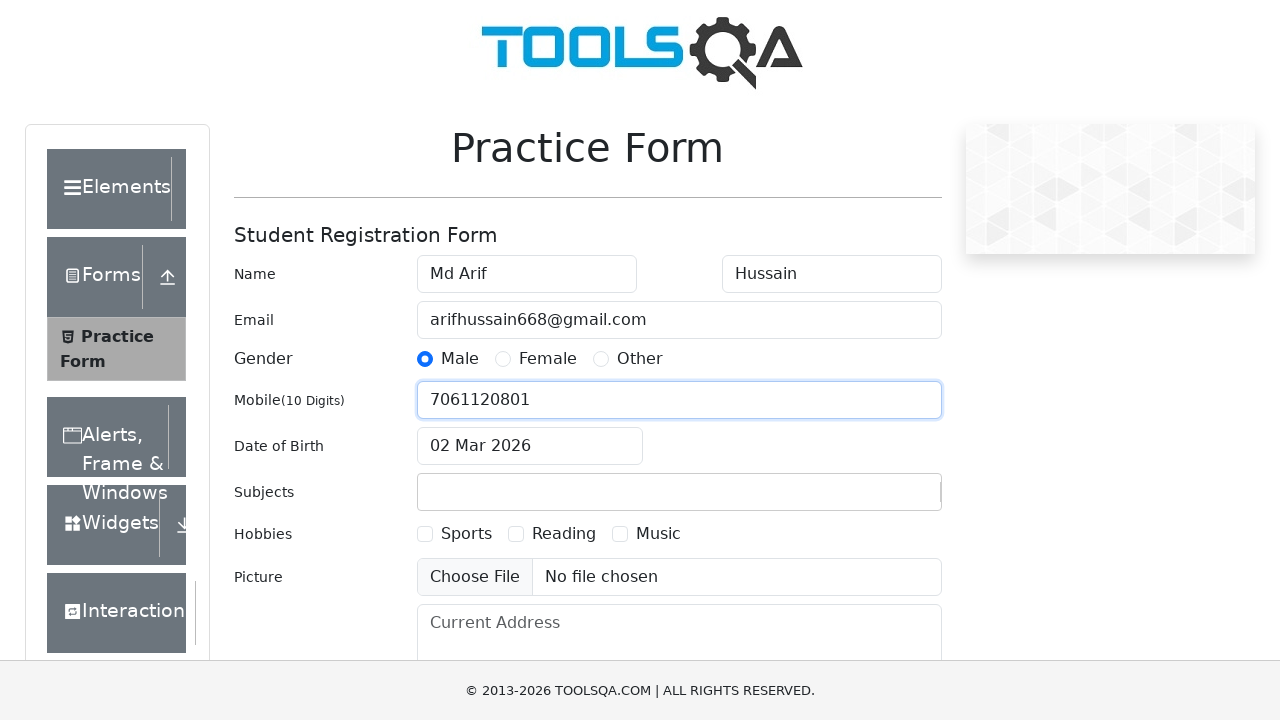

Selected hobbies checkbox for Music at (658, 534) on label[for='hobbies-checkbox-3']
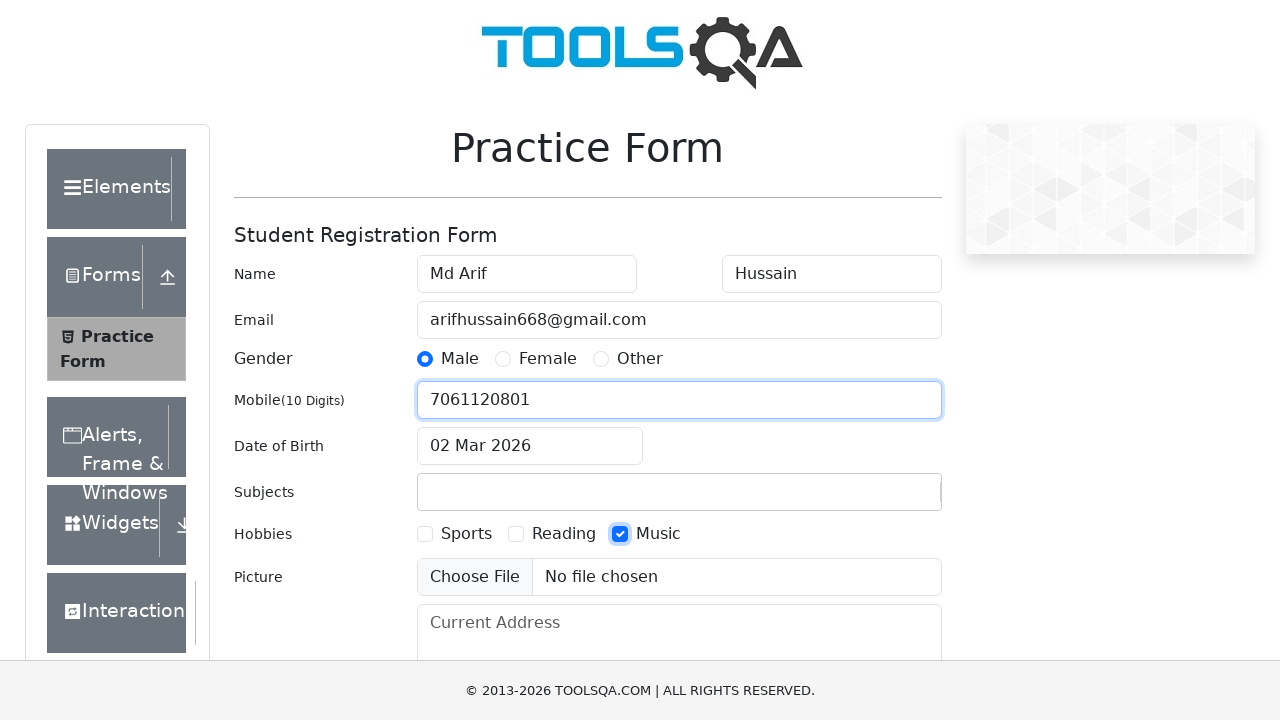

Filled current address field with 'Arrah Chakiya Near Choti Musjid' on #currentAddress
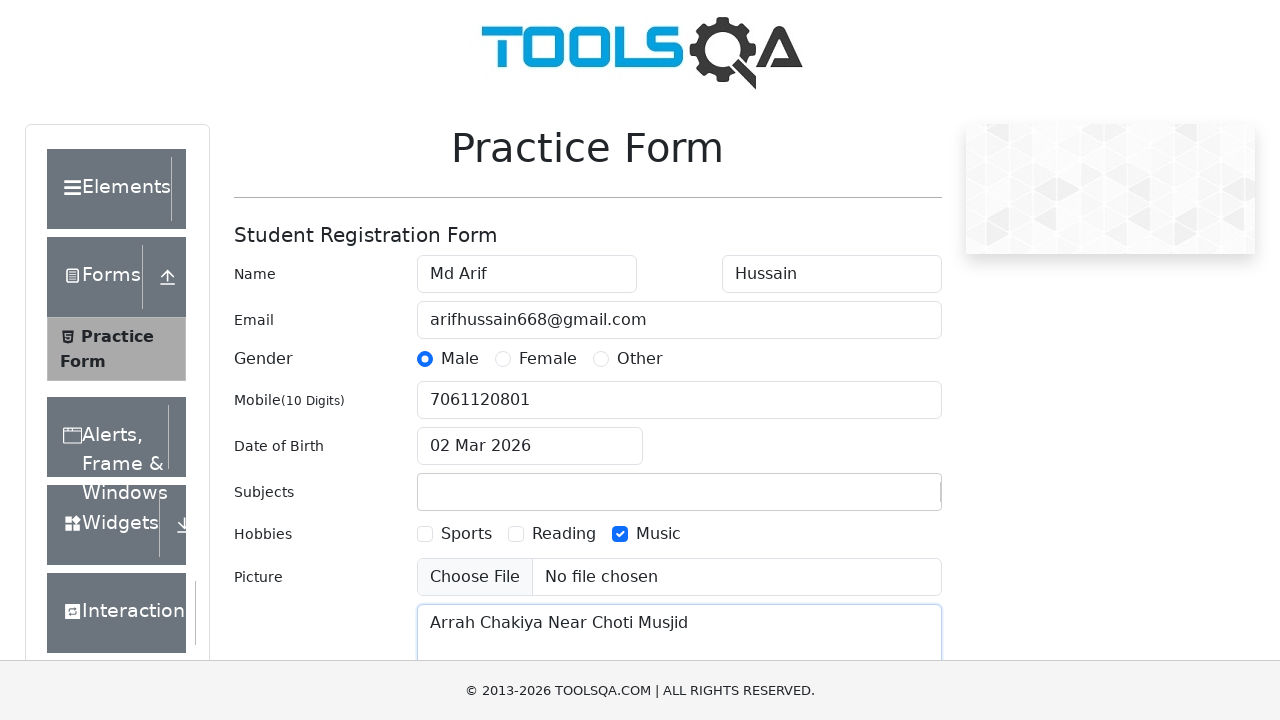

Scrolled to submit button
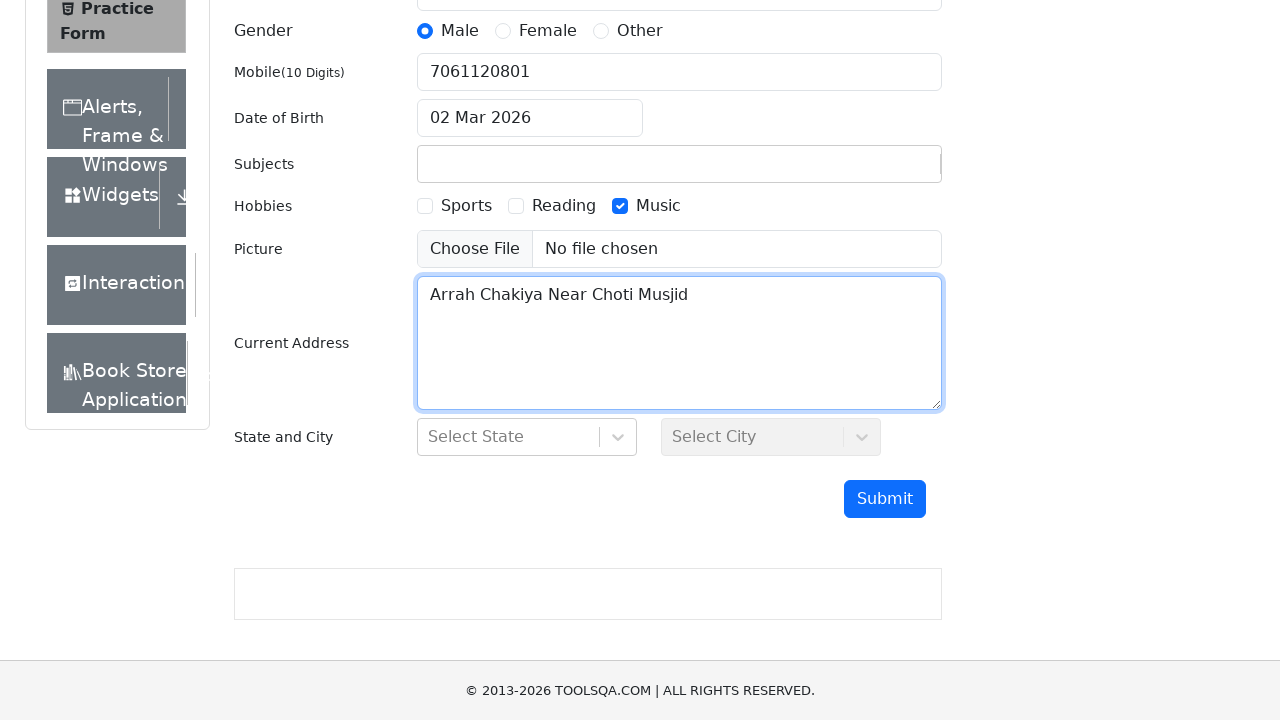

Clicked submit button to submit the registration form at (885, 499) on #submit
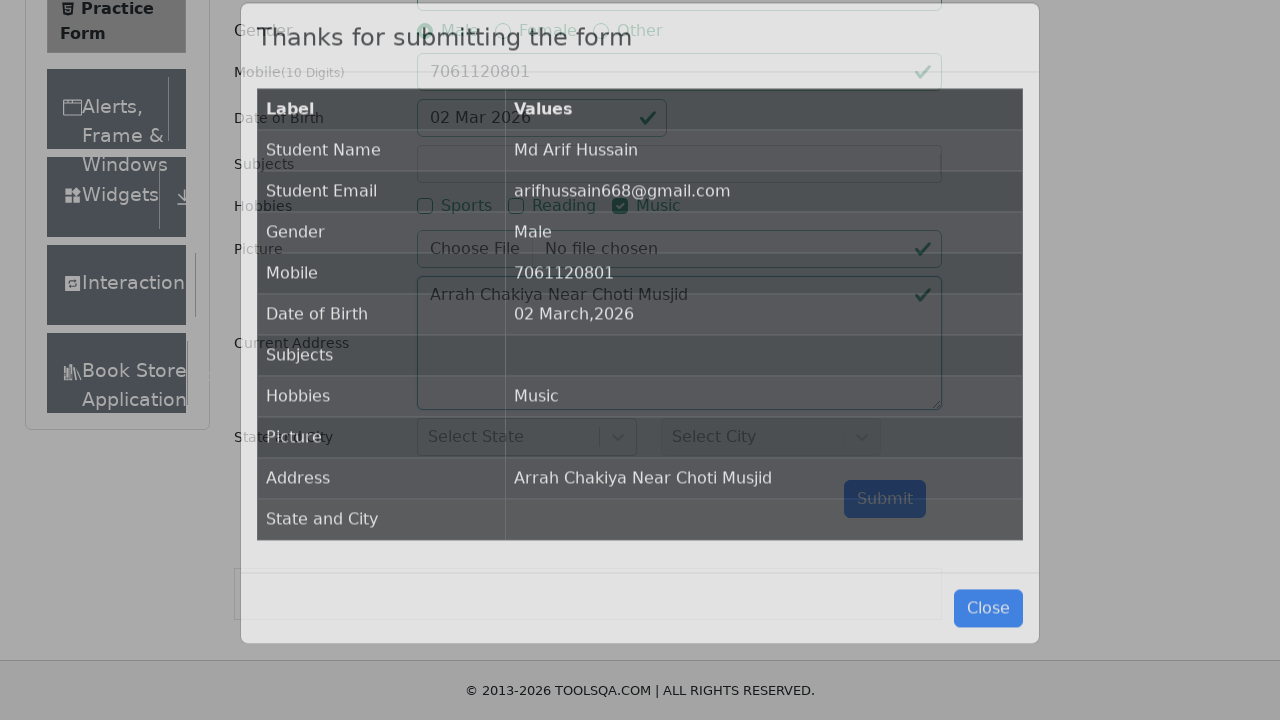

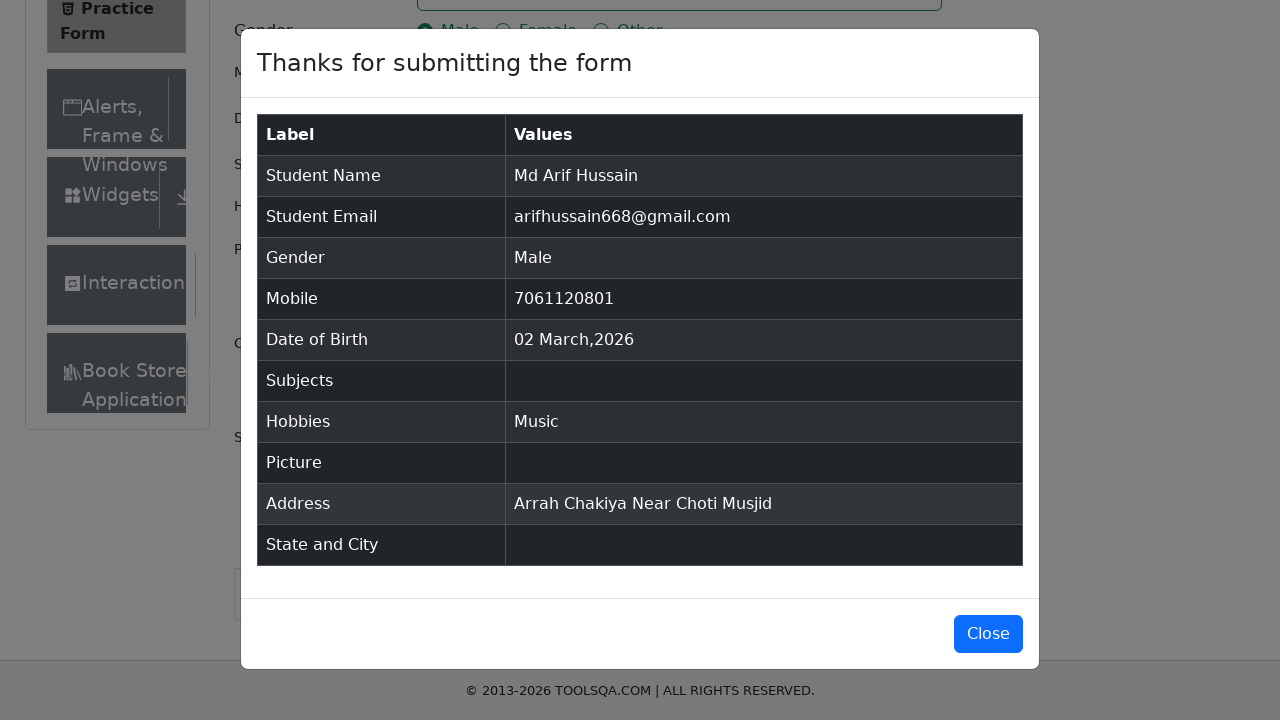